Navigates to the University of Aveiro homepage and verifies the page title is correct

Starting URL: https://www.ua.pt/

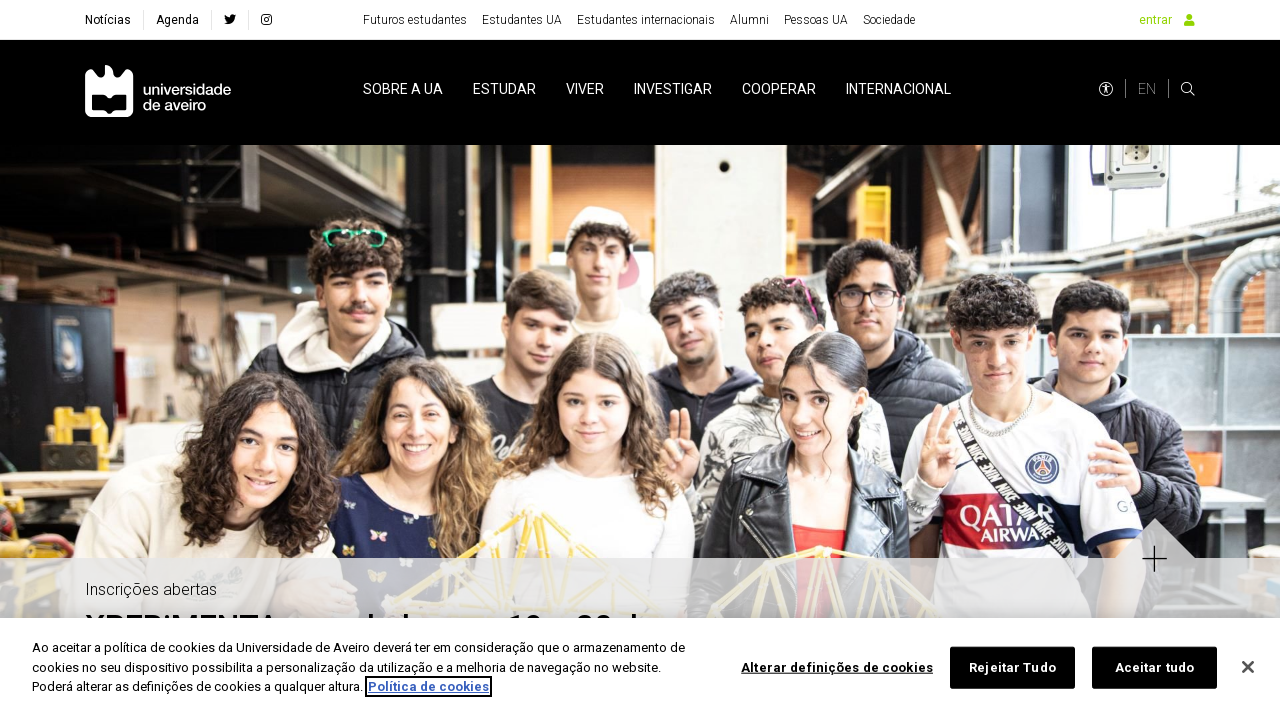

Waited for page to reach domcontentloaded state
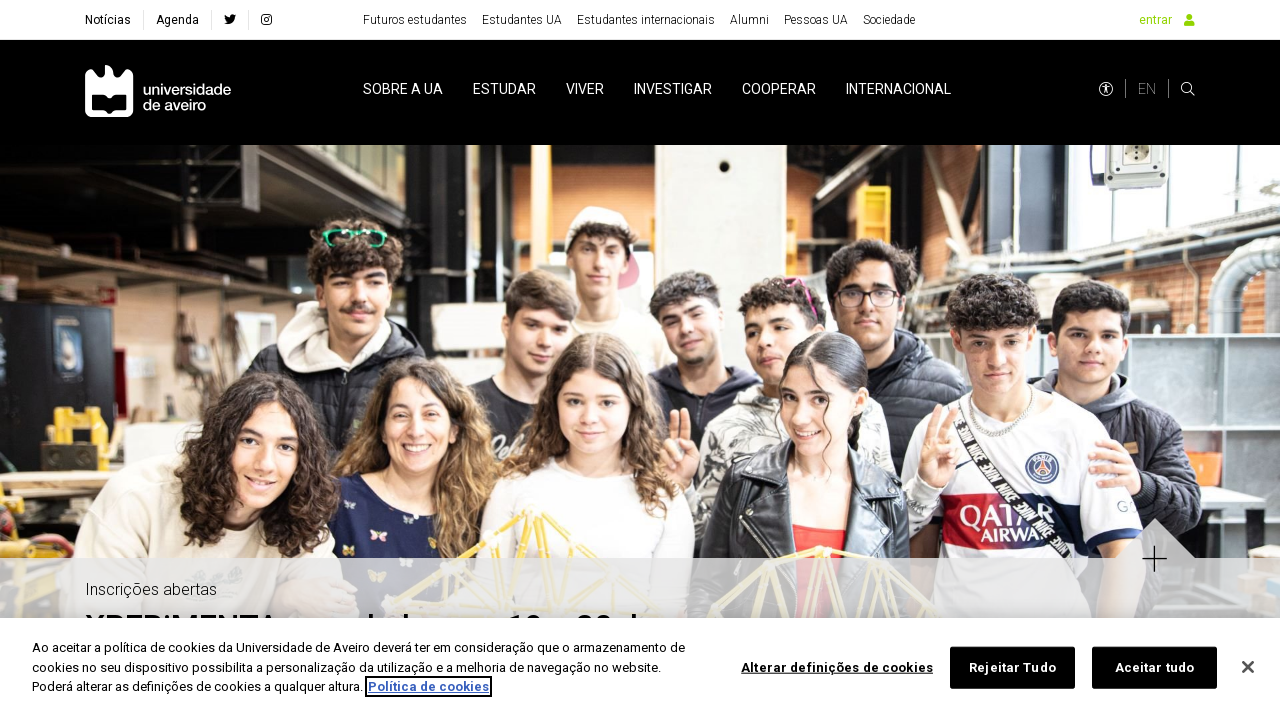

Verified page title is 'Página Inicial - Universidade de Aveiro'
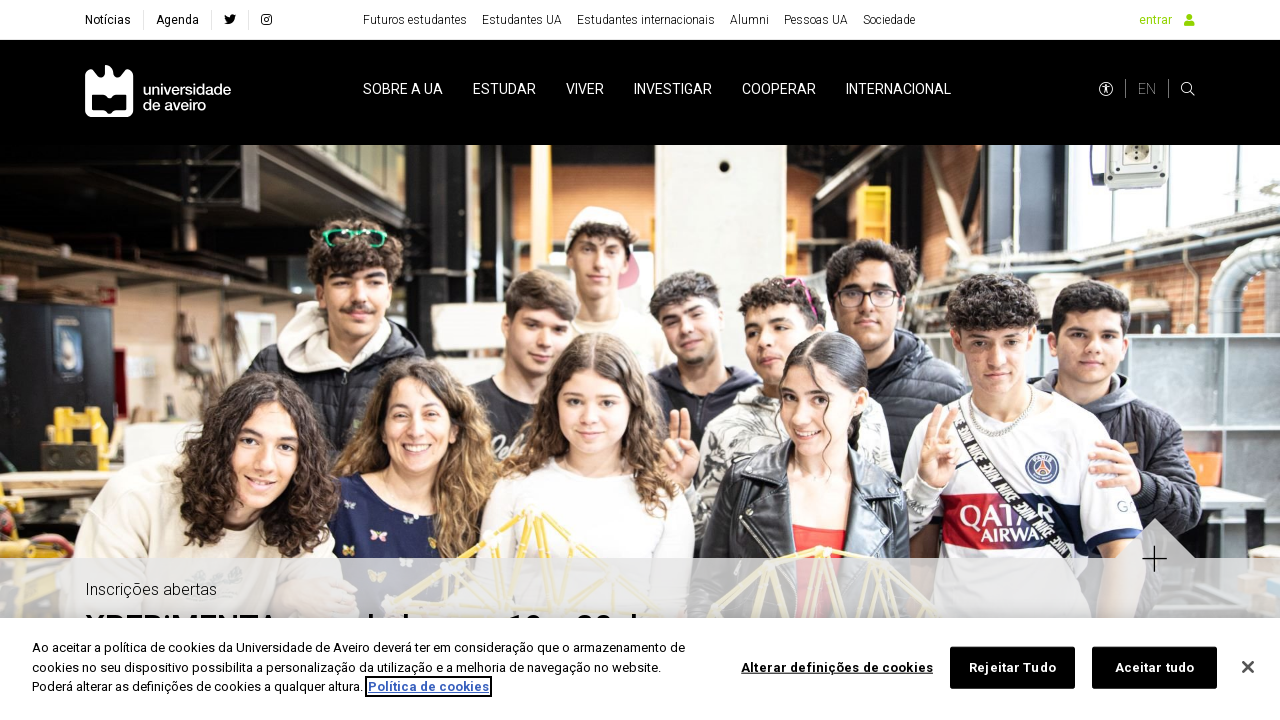

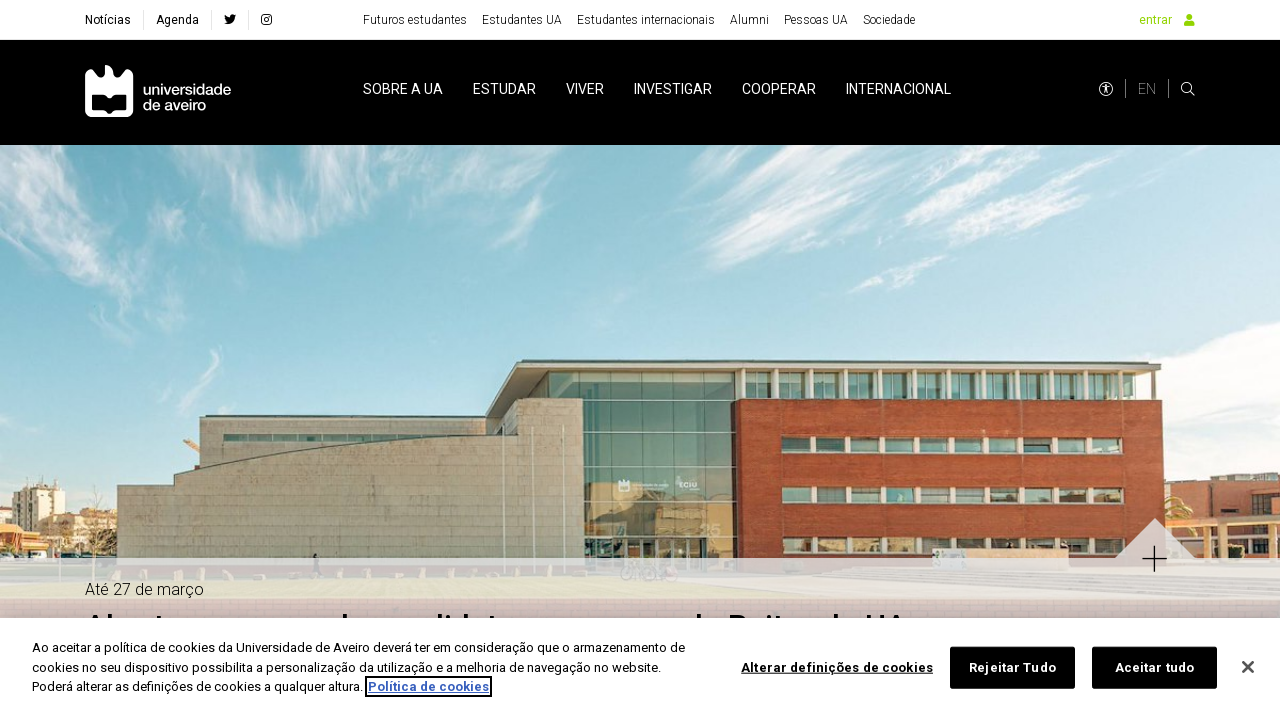